Tests file download functionality by clicking on a text.txt download link

Starting URL: https://the-internet.herokuapp.com/download

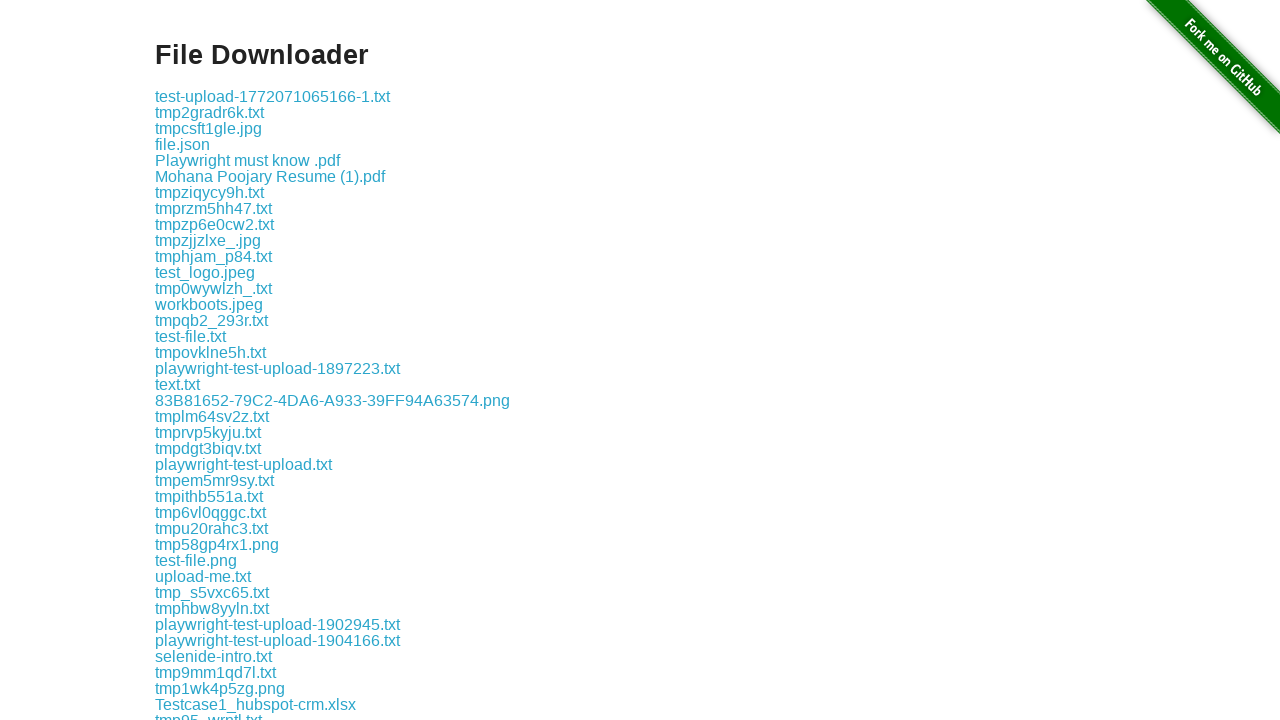

Clicked on text.txt download link at (178, 384) on xpath=//a[text()='text.txt']
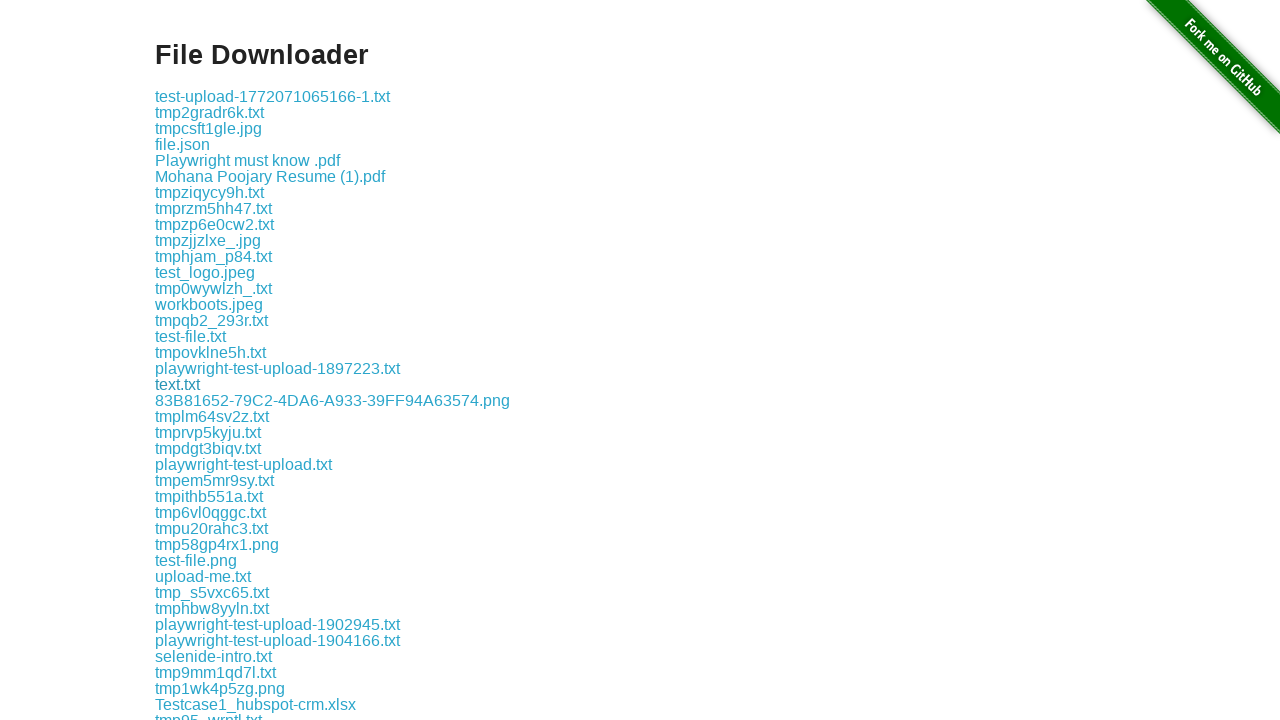

Waited for file download to complete
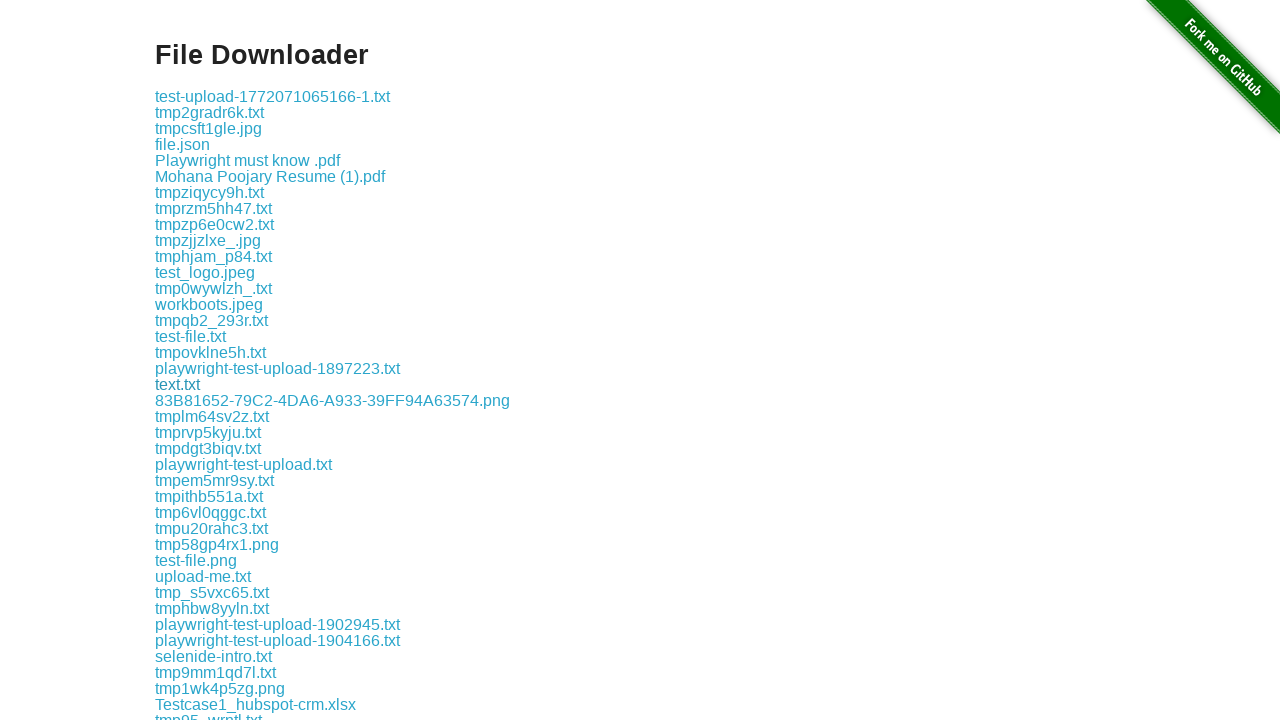

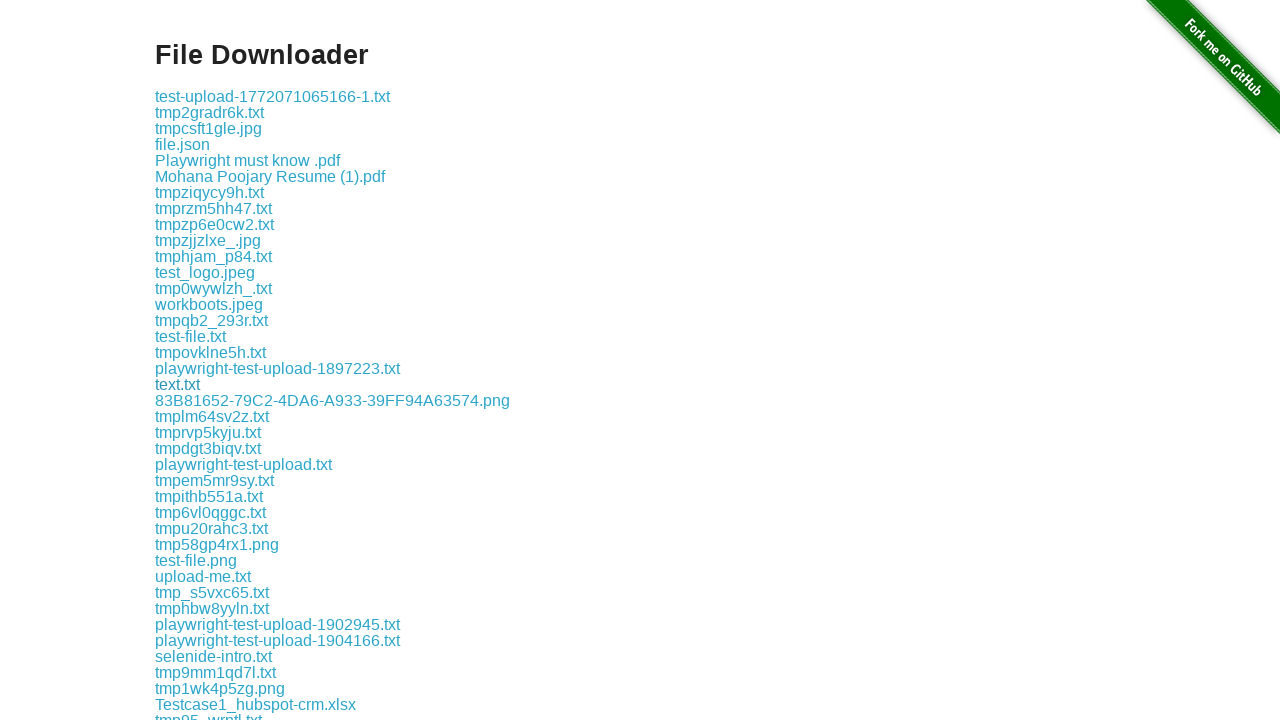